Tests window handling by clicking a link that opens a new window and switching to it to verify the title

Starting URL: https://the-internet.herokuapp.com/windows

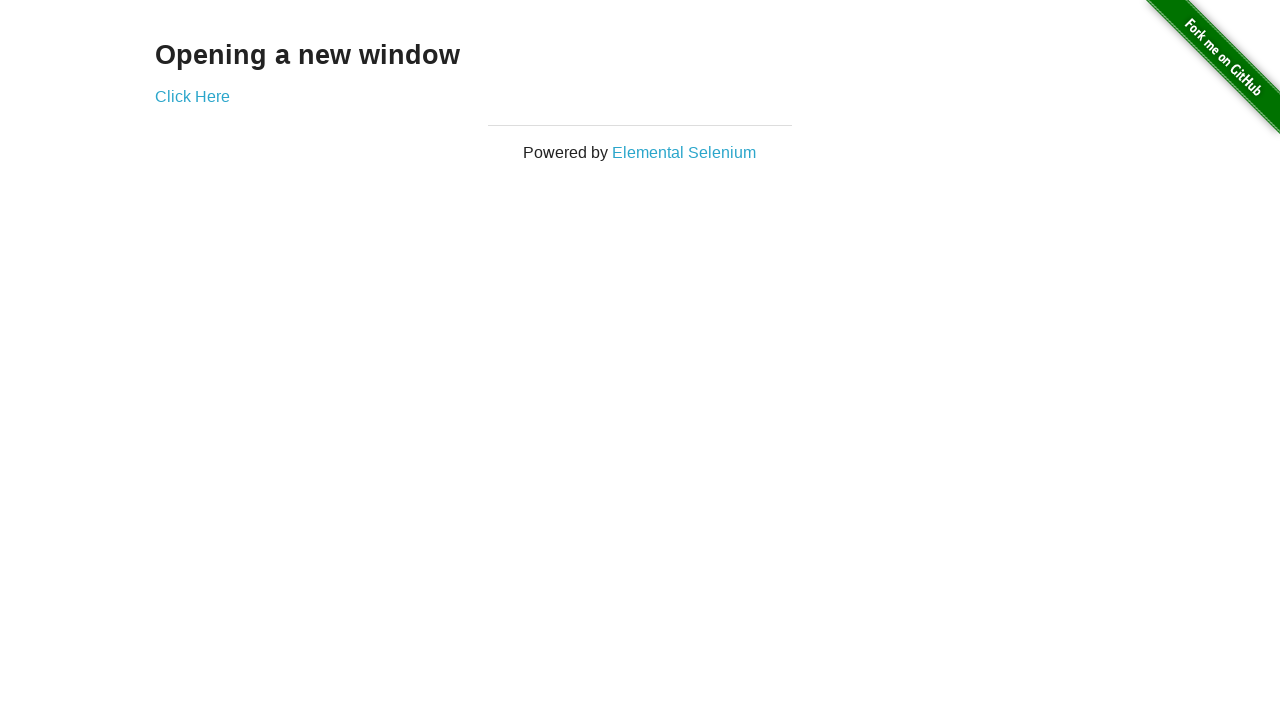

Clicked 'Click Here' link to open new window at (192, 96) on a:text('Click Here')
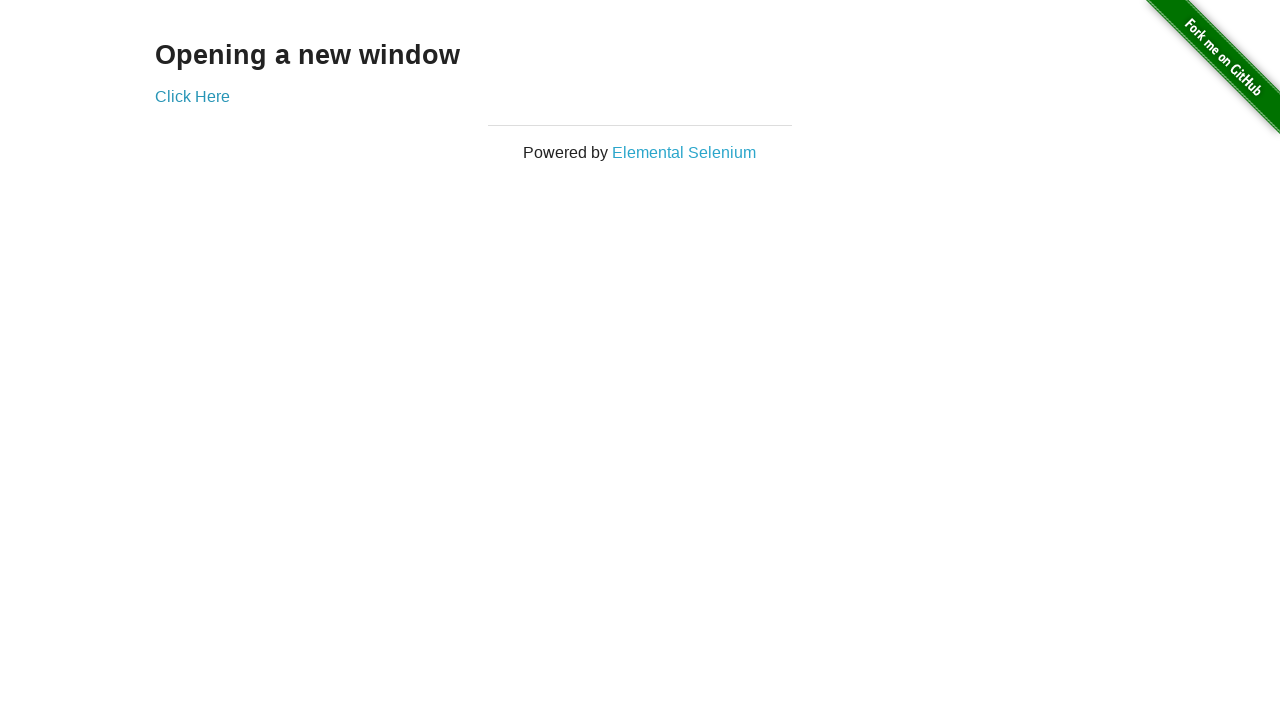

New window opened and captured
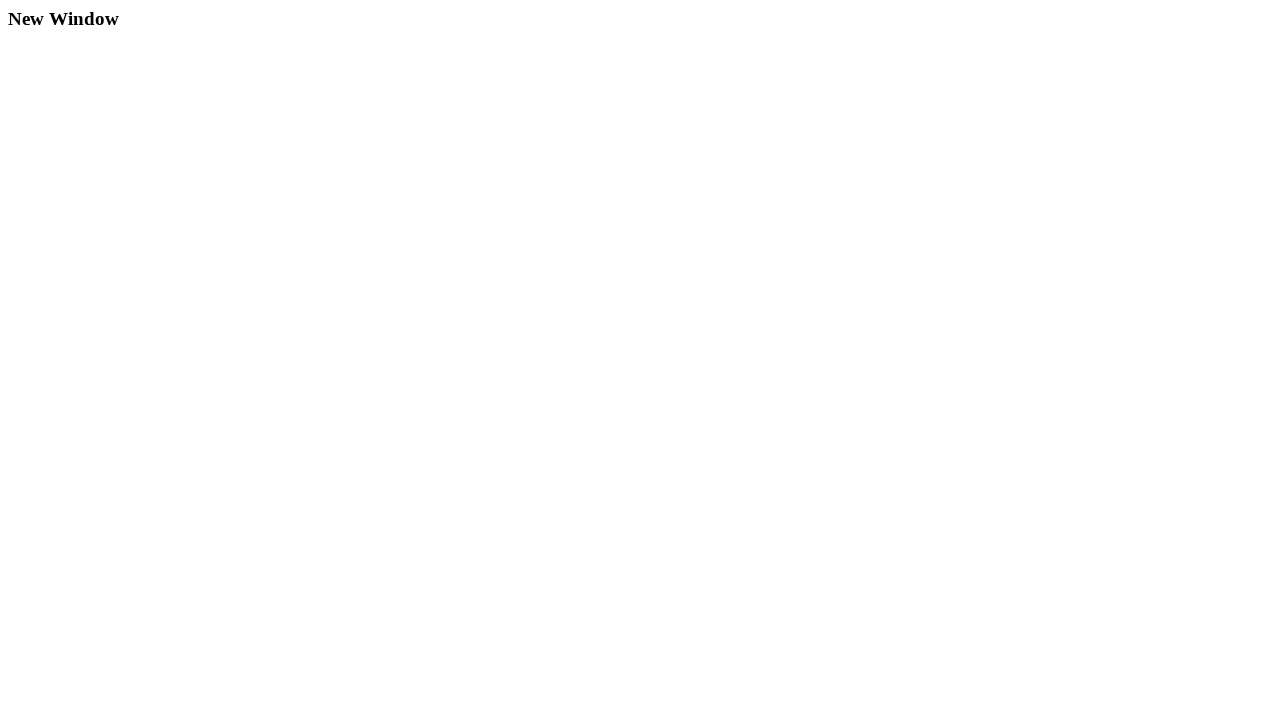

New window finished loading
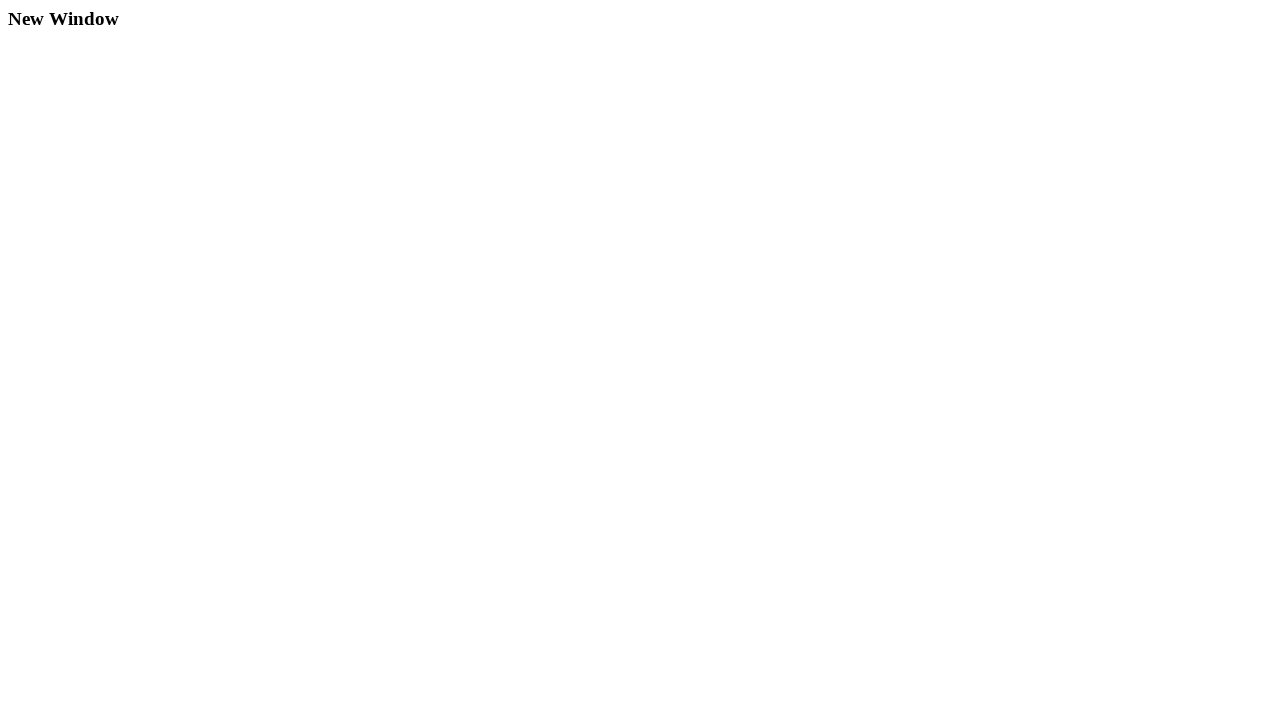

Retrieved new window title: New Window
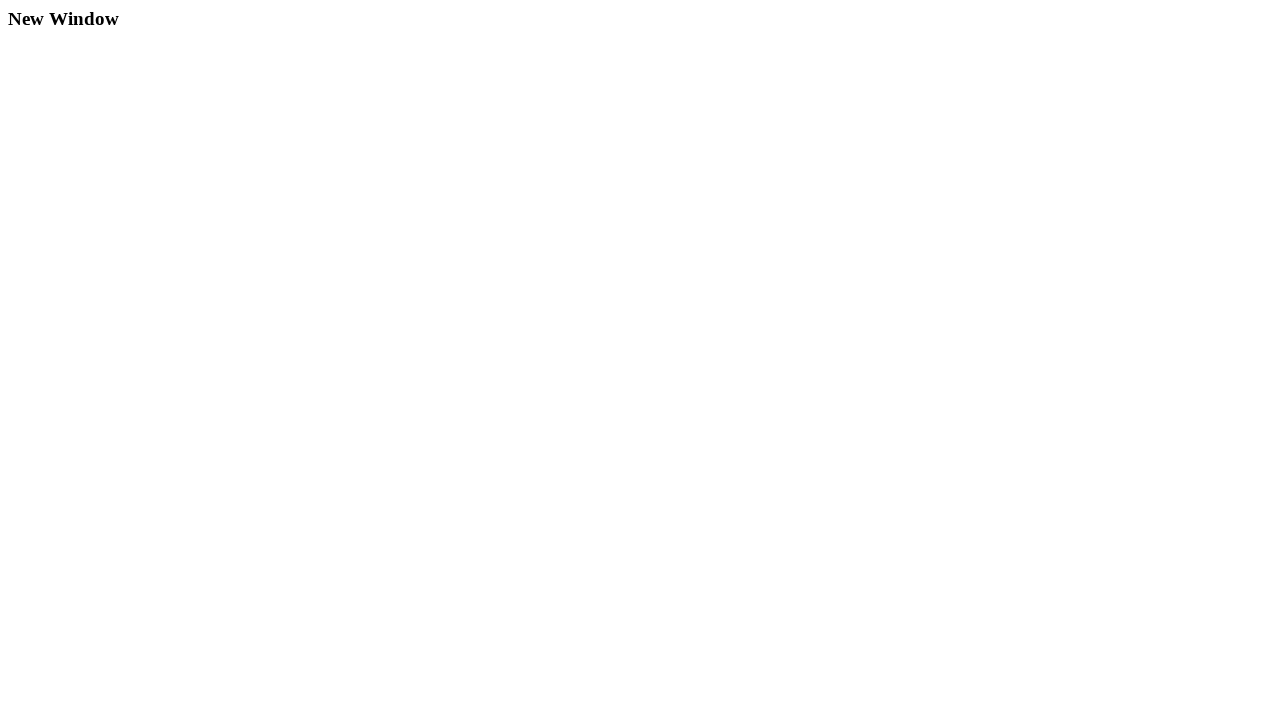

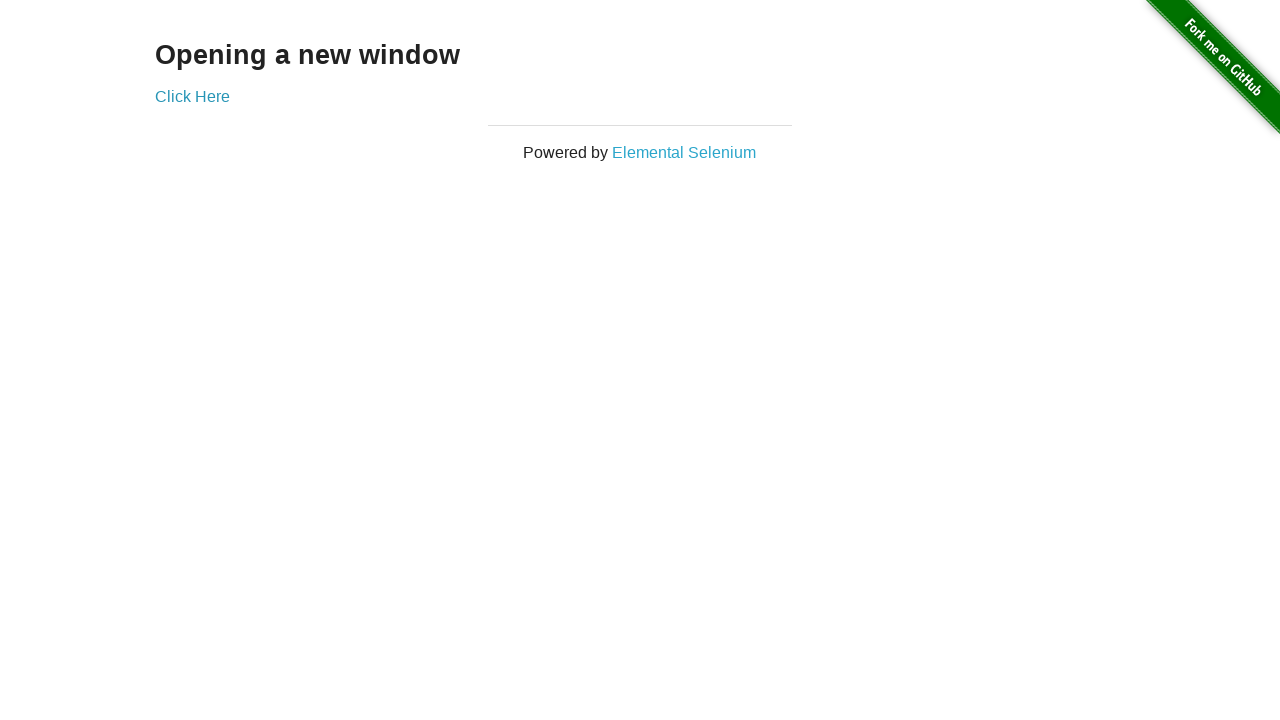